Tests negative search scenario by searching for a non-existent term "слово" (word) and verifying the "nothing found" warning message is displayed

Starting URL: https://www.tkani-feya.ru

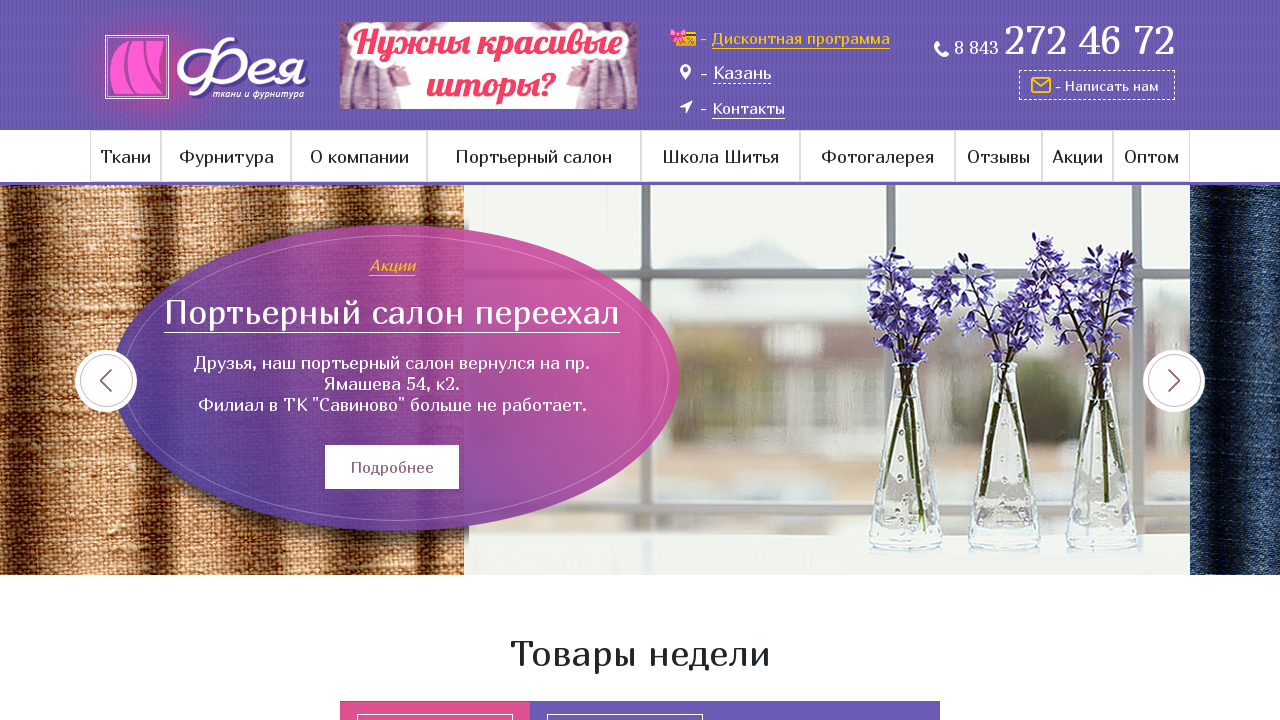

Filled search field with non-existent term 'слово' on input[name='find']
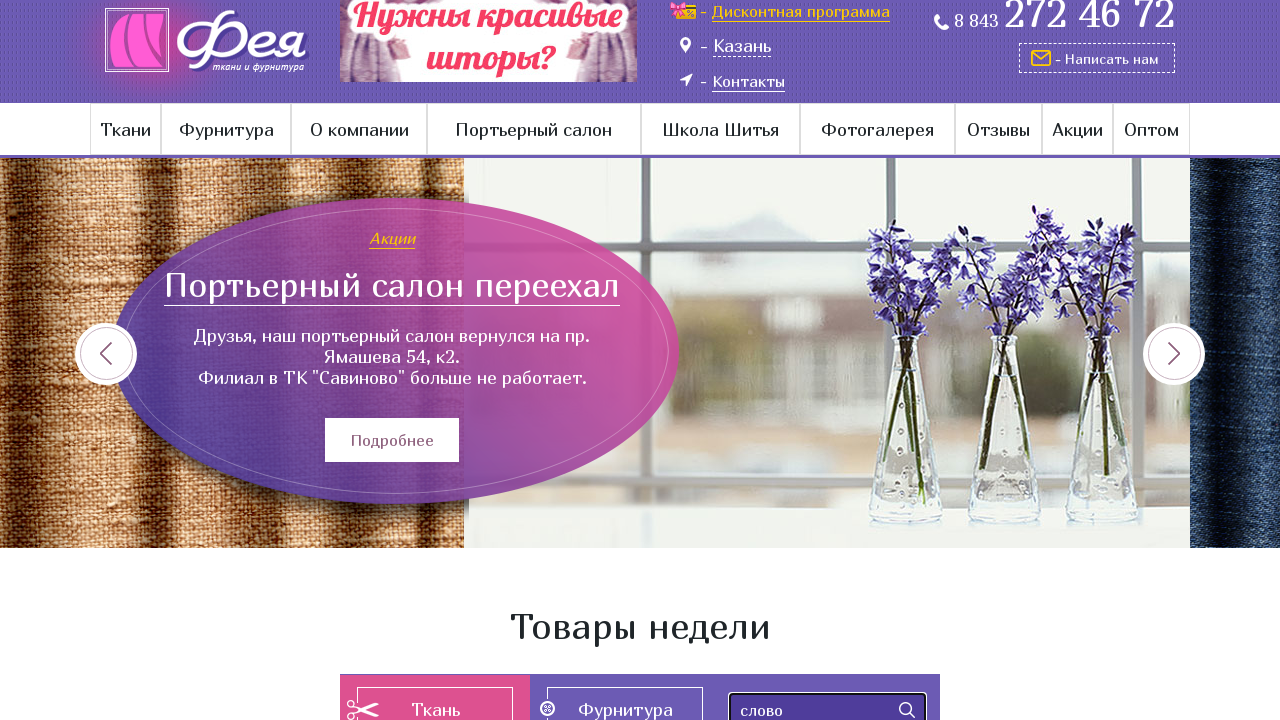

Pressed Enter to submit search on input[name='find']
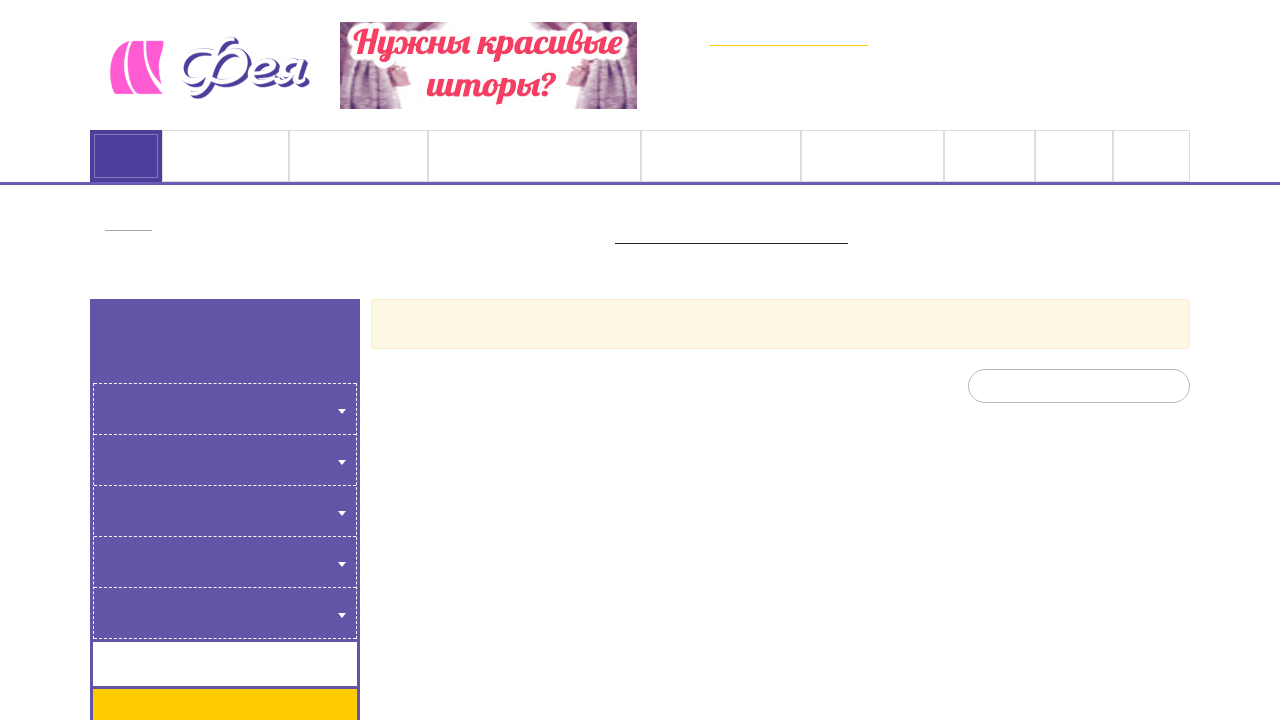

H1 heading loaded on search results page
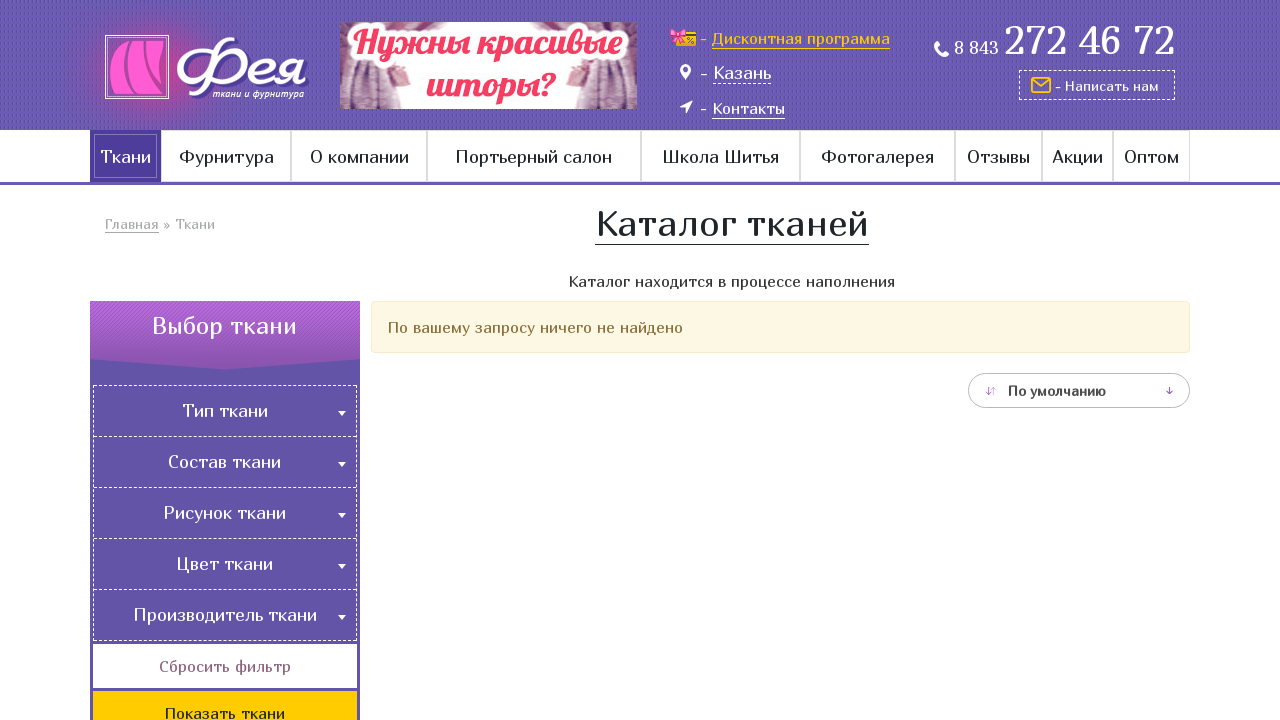

Warning message appeared with 'nothing found' notification
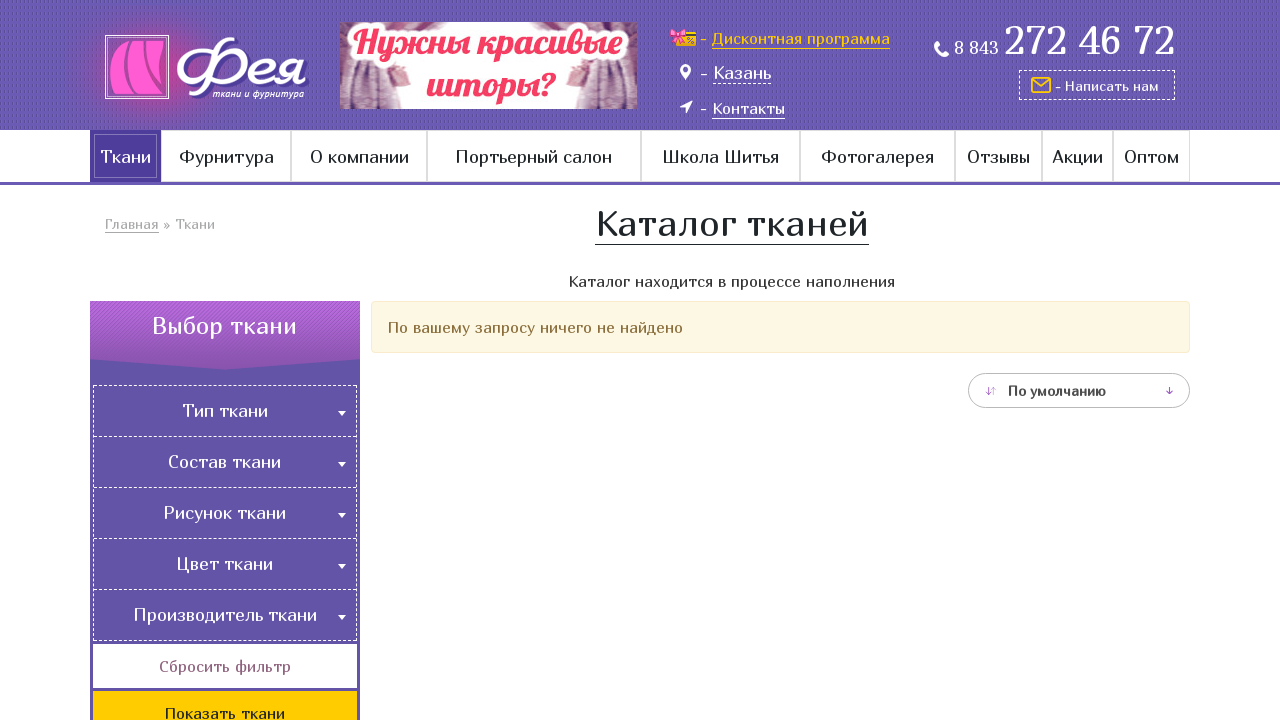

Verified warning message displays correct text 'По вашему запросу ничего не найдено'
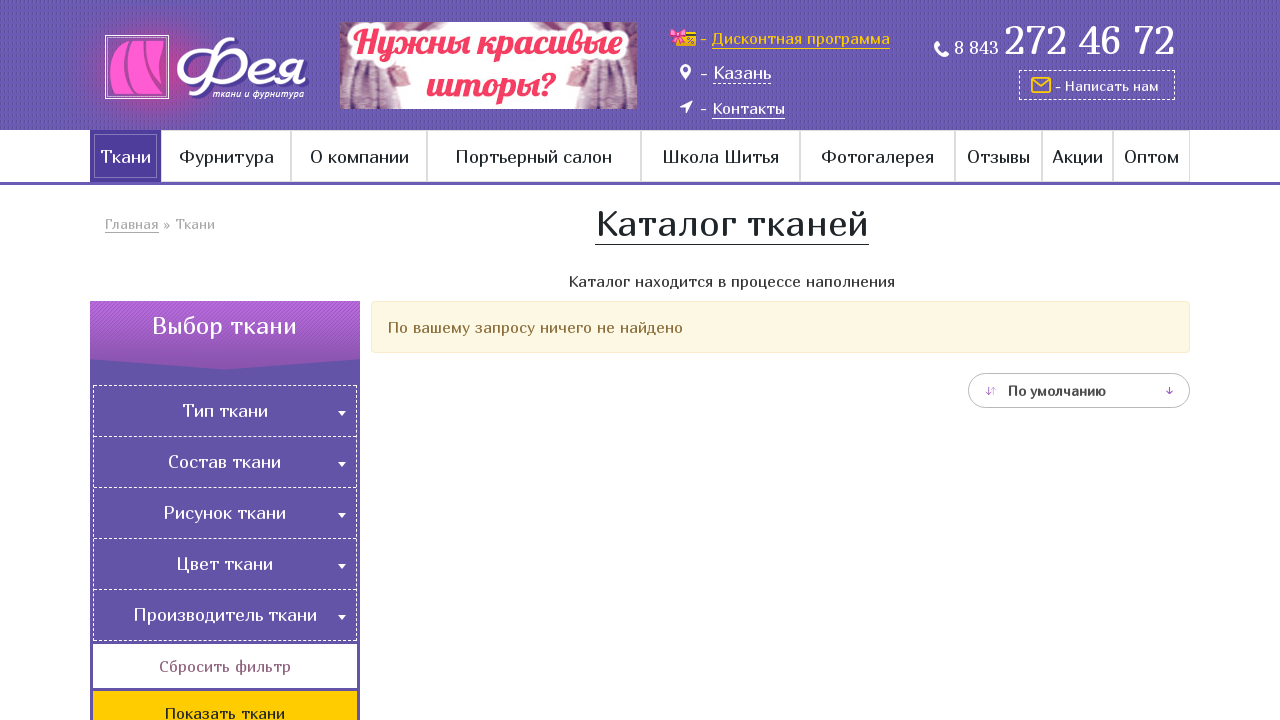

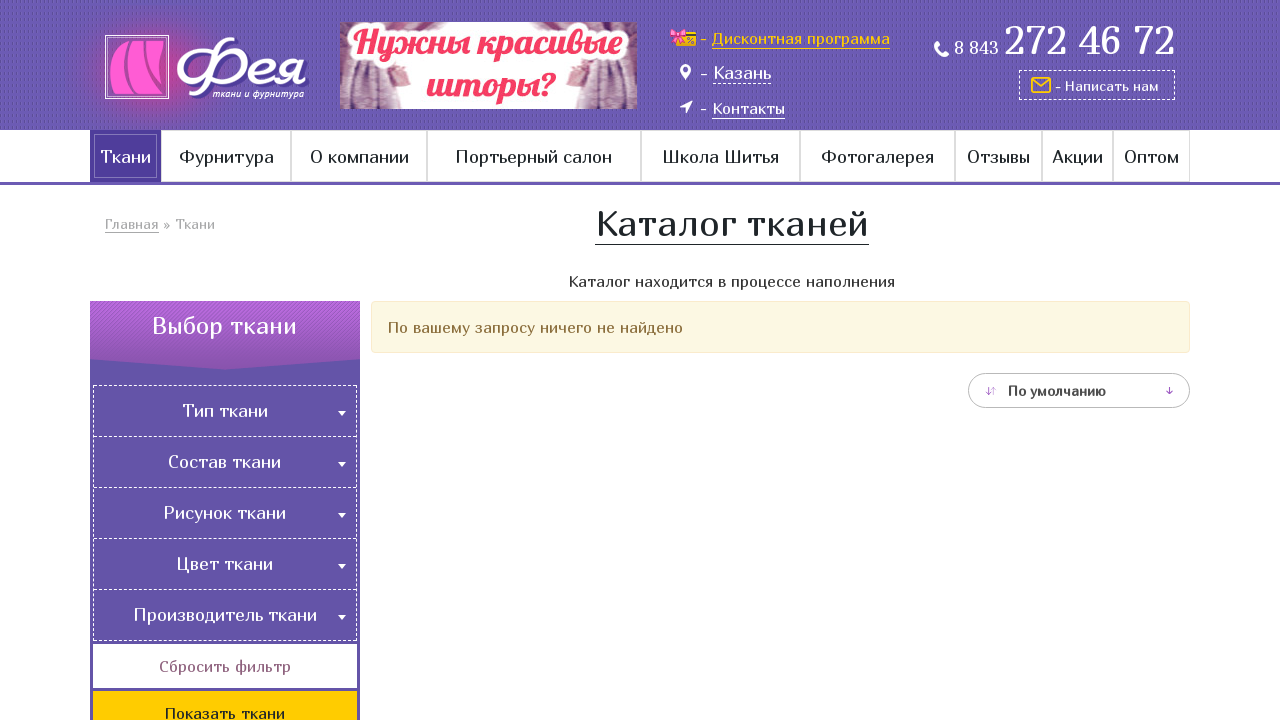